Tests that Clear completed button is hidden when there are no completed items

Starting URL: https://demo.playwright.dev/todomvc

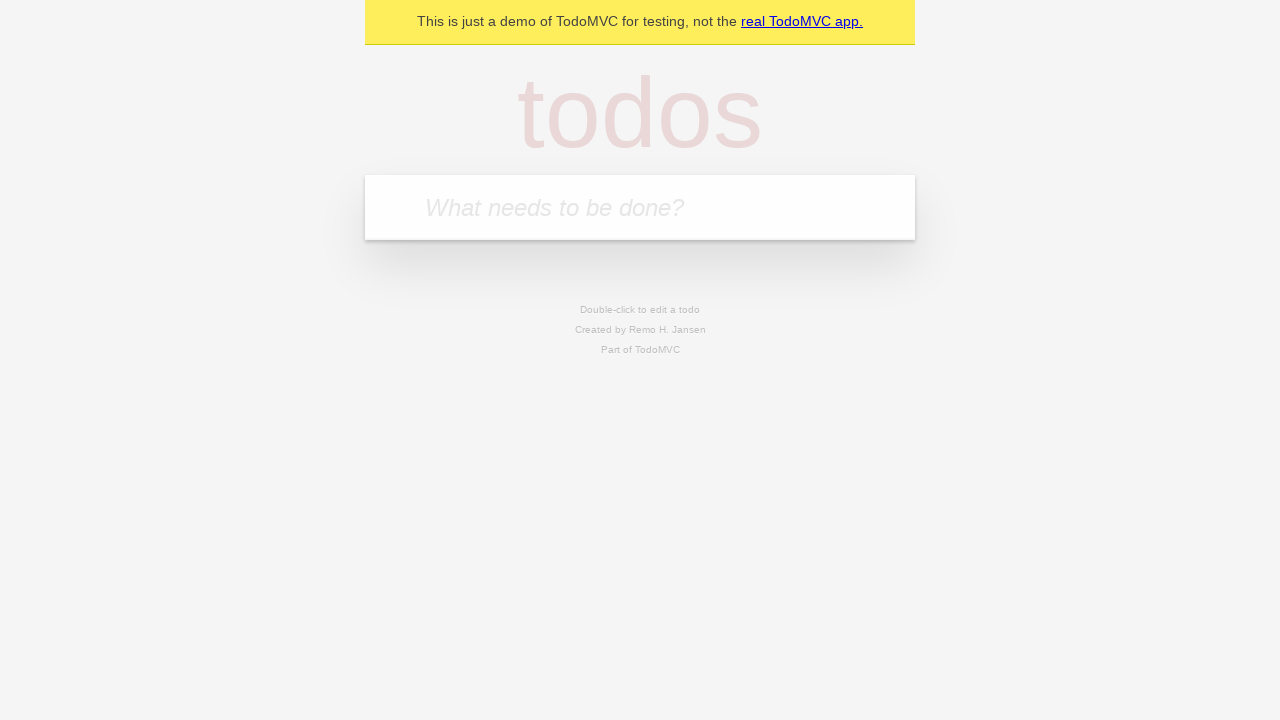

Navigated to TodoMVC demo application
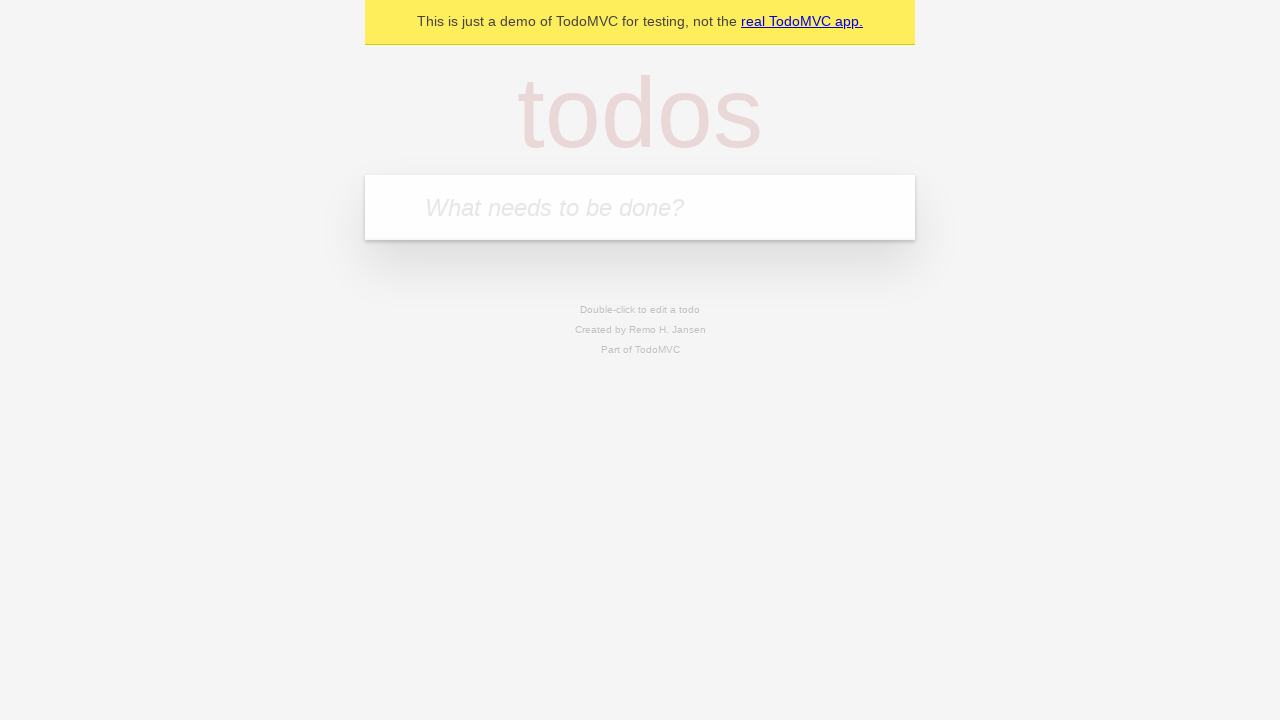

Located the 'What needs to be done?' input field
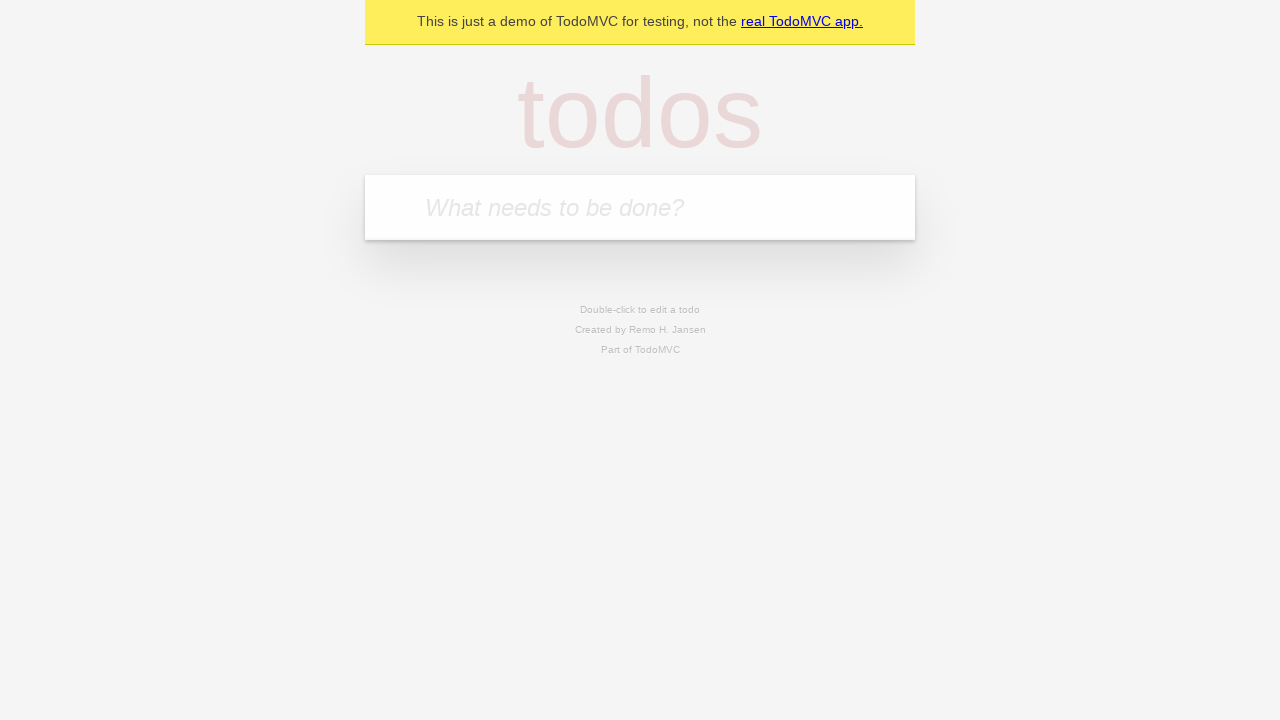

Filled todo input with 'buy some cheese' on internal:attr=[placeholder="What needs to be done?"i]
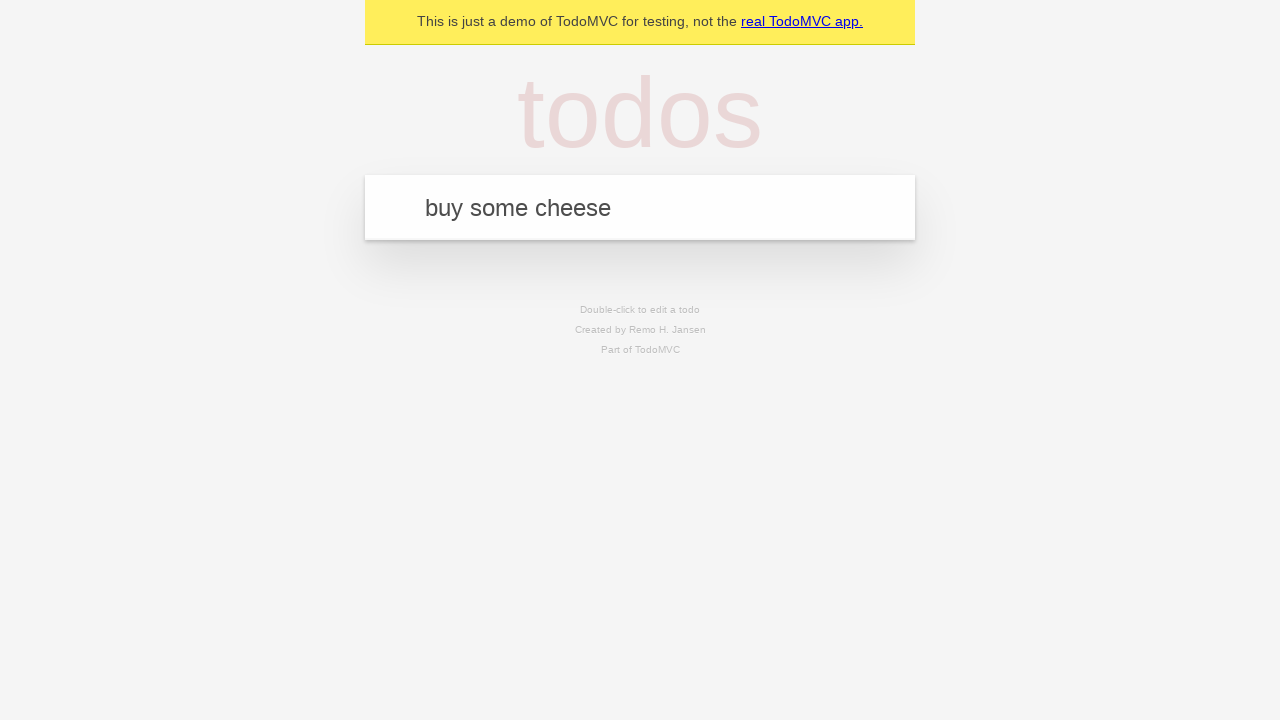

Pressed Enter to create todo 'buy some cheese' on internal:attr=[placeholder="What needs to be done?"i]
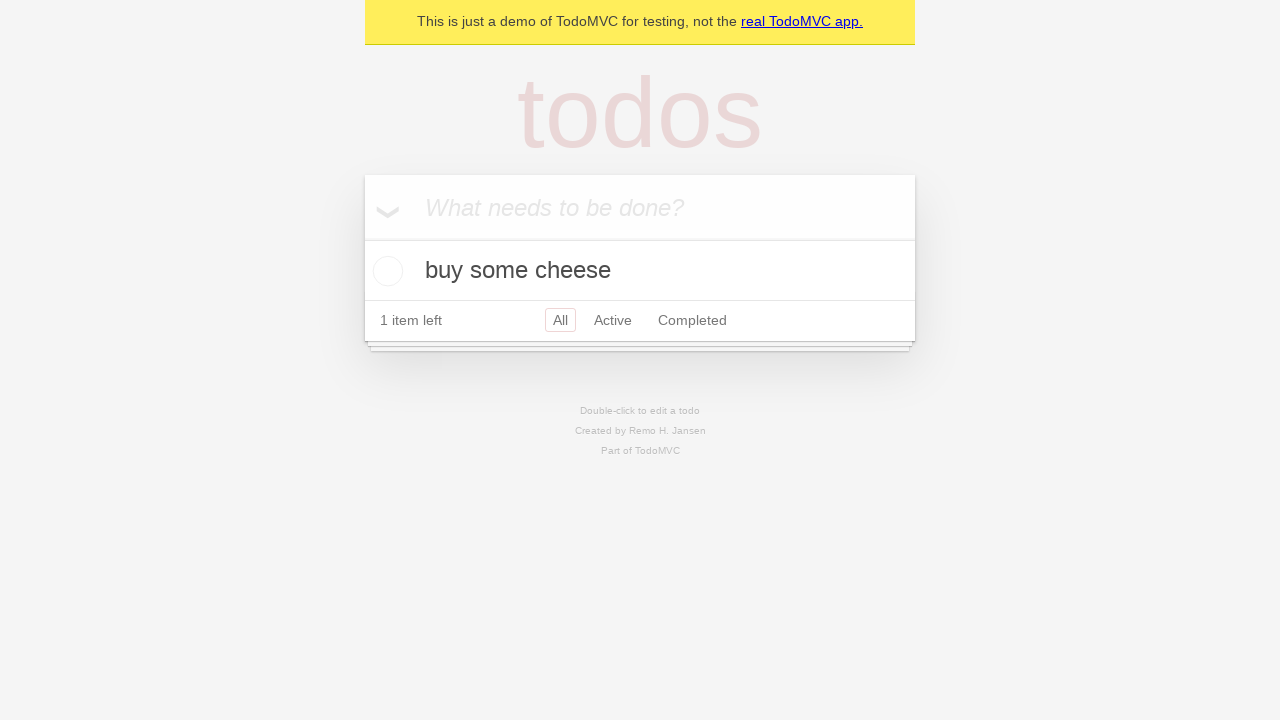

Filled todo input with 'feed the cat' on internal:attr=[placeholder="What needs to be done?"i]
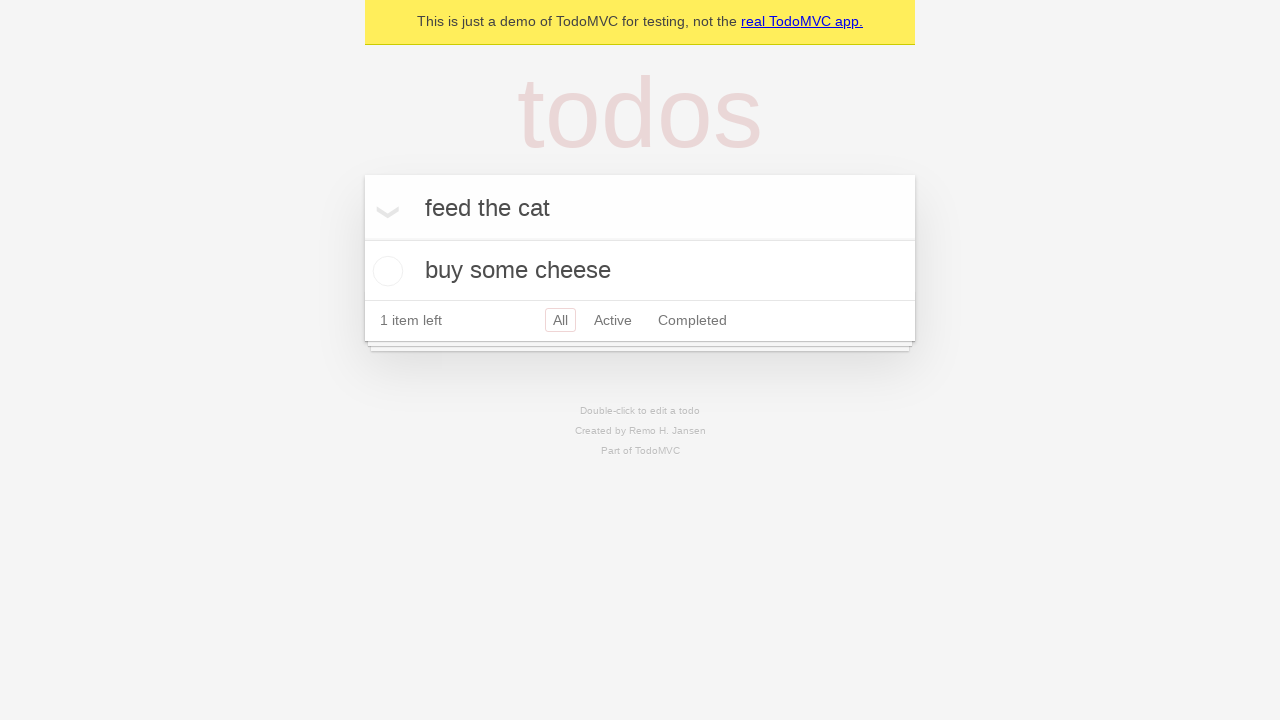

Pressed Enter to create todo 'feed the cat' on internal:attr=[placeholder="What needs to be done?"i]
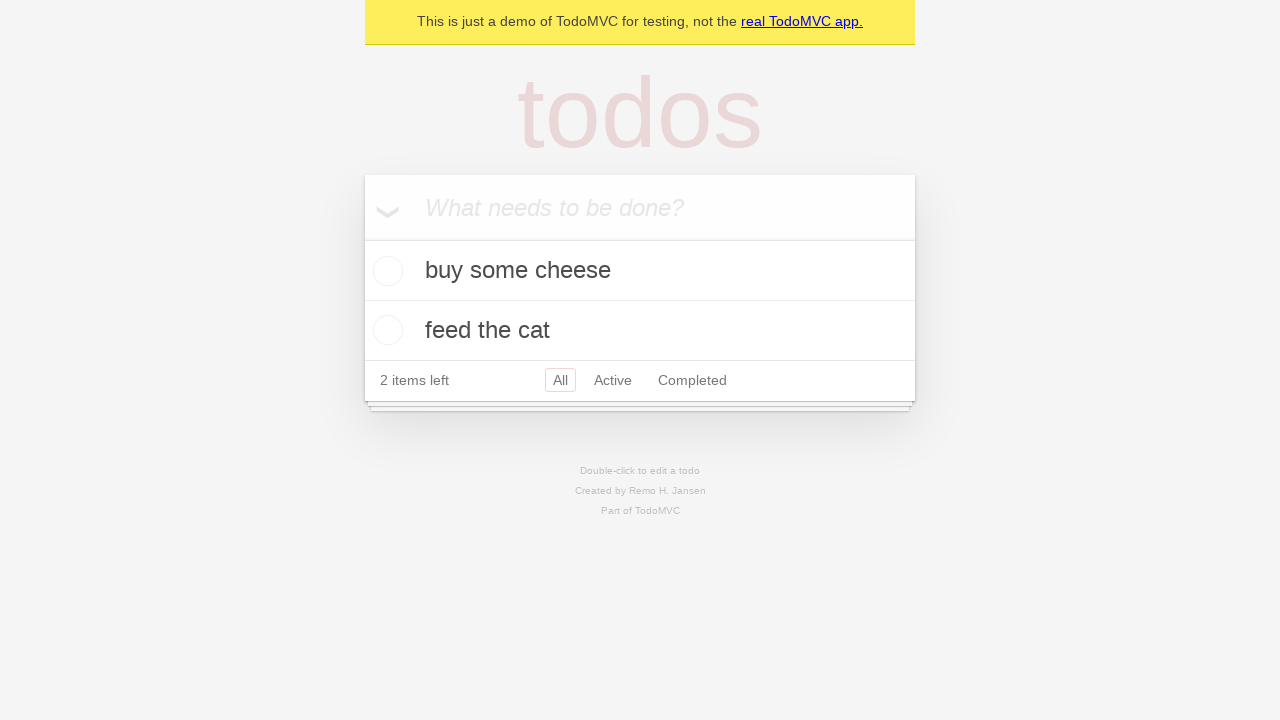

Filled todo input with 'book a doctors appointment' on internal:attr=[placeholder="What needs to be done?"i]
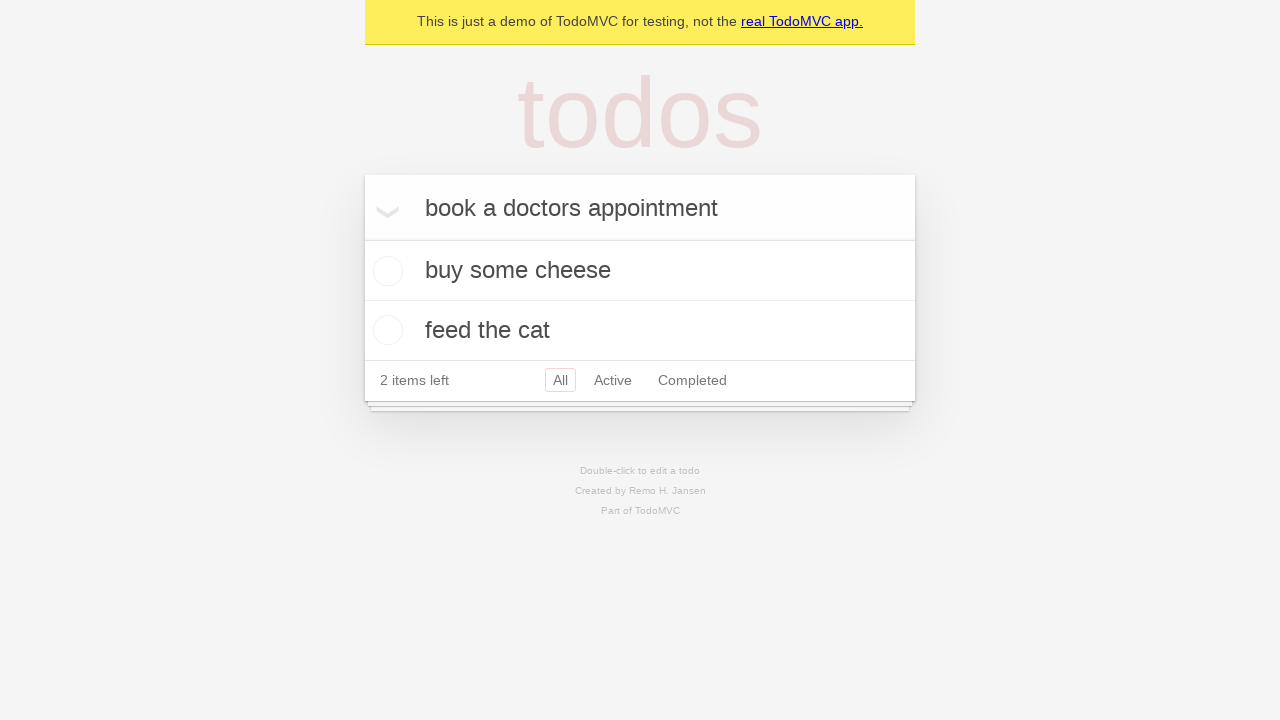

Pressed Enter to create todo 'book a doctors appointment' on internal:attr=[placeholder="What needs to be done?"i]
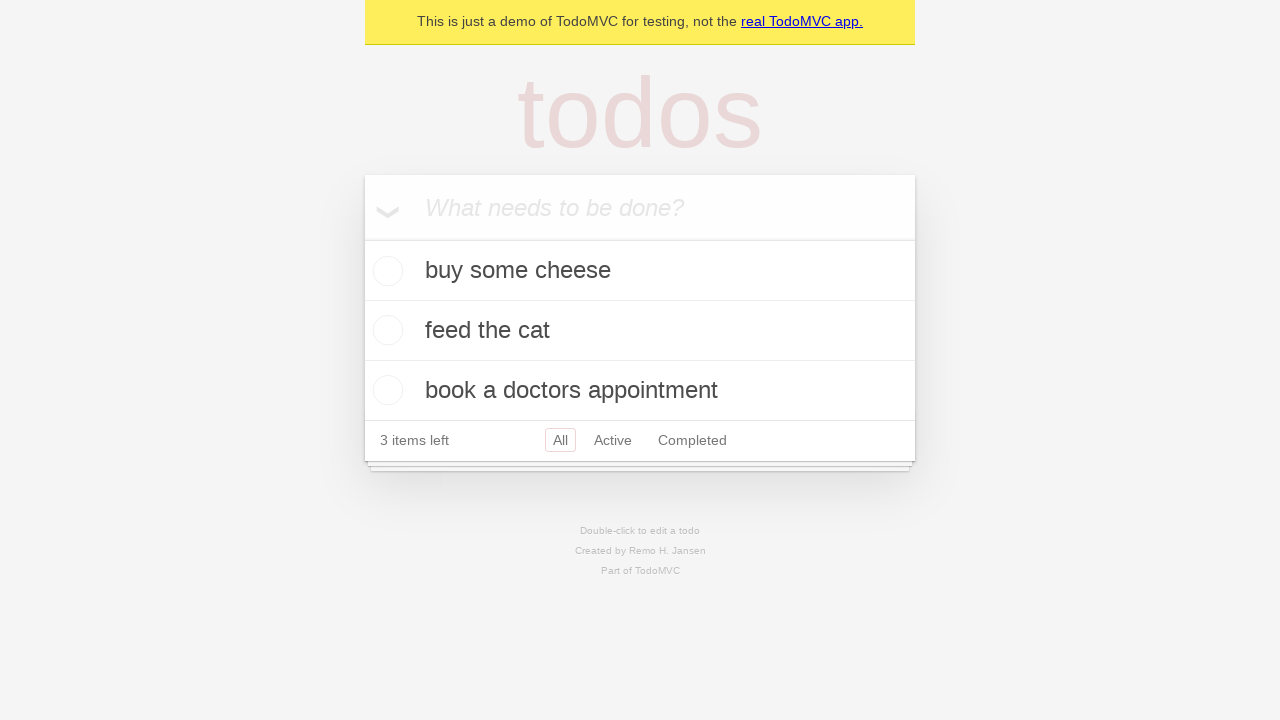

Checked the first todo item to mark it as completed at (385, 271) on .todo-list li .toggle >> nth=0
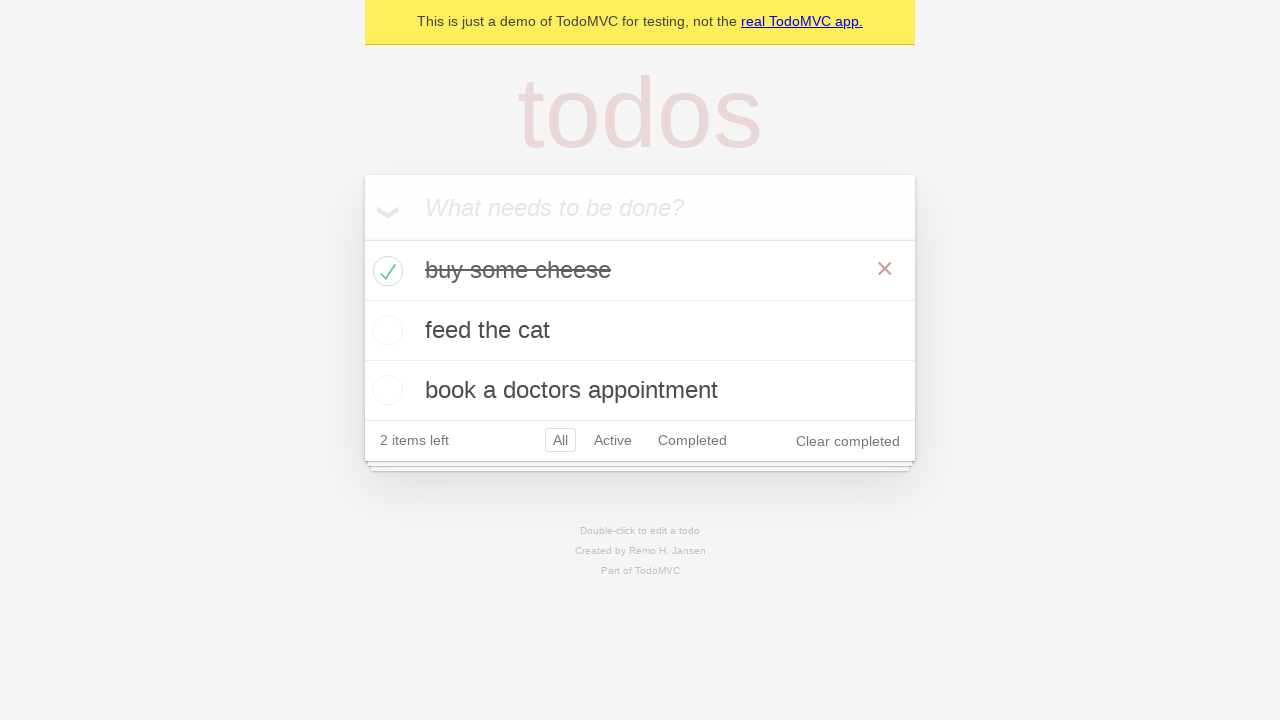

Clicked the 'Clear completed' button at (848, 441) on internal:role=button[name="Clear completed"i]
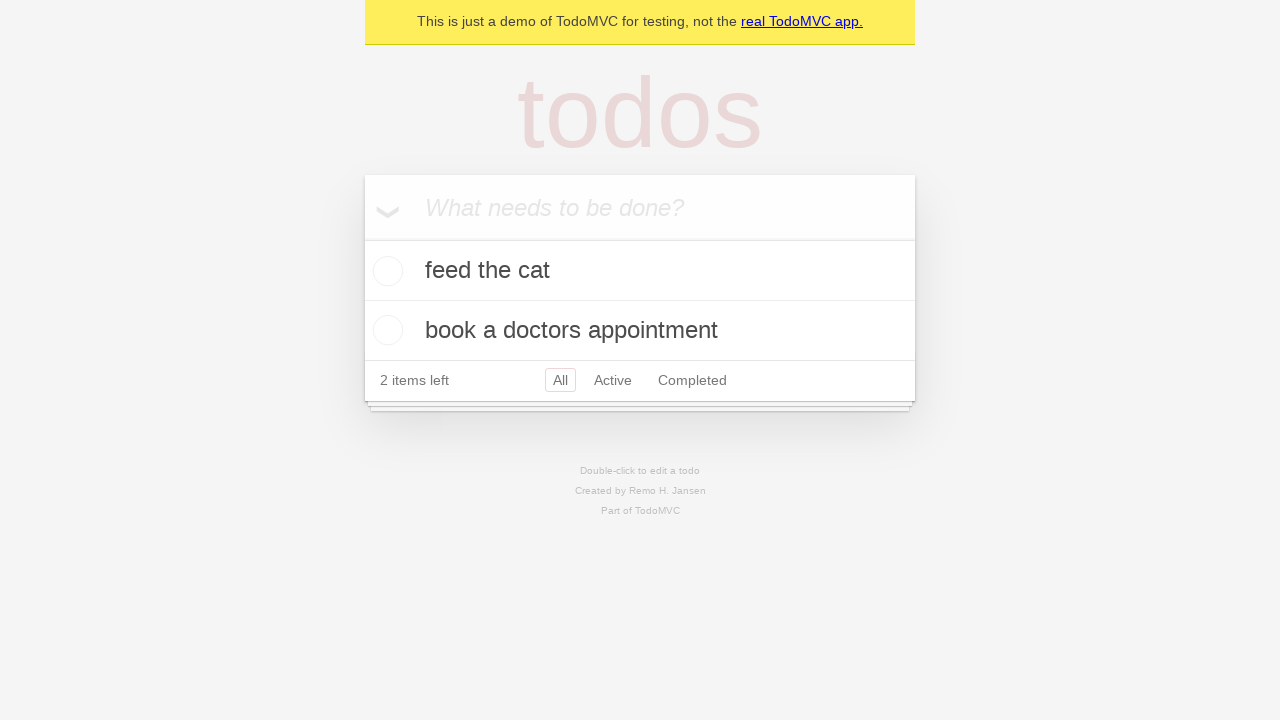

Verified that 'Clear completed' button is hidden when no completed items remain
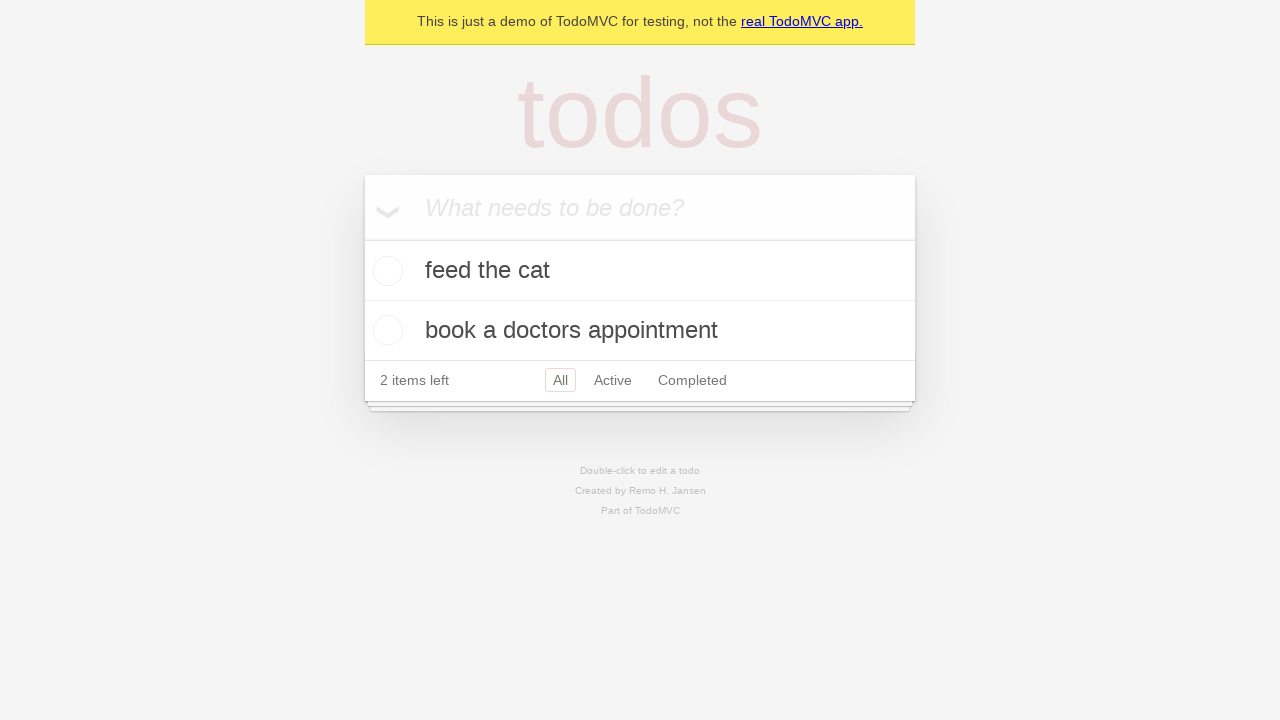

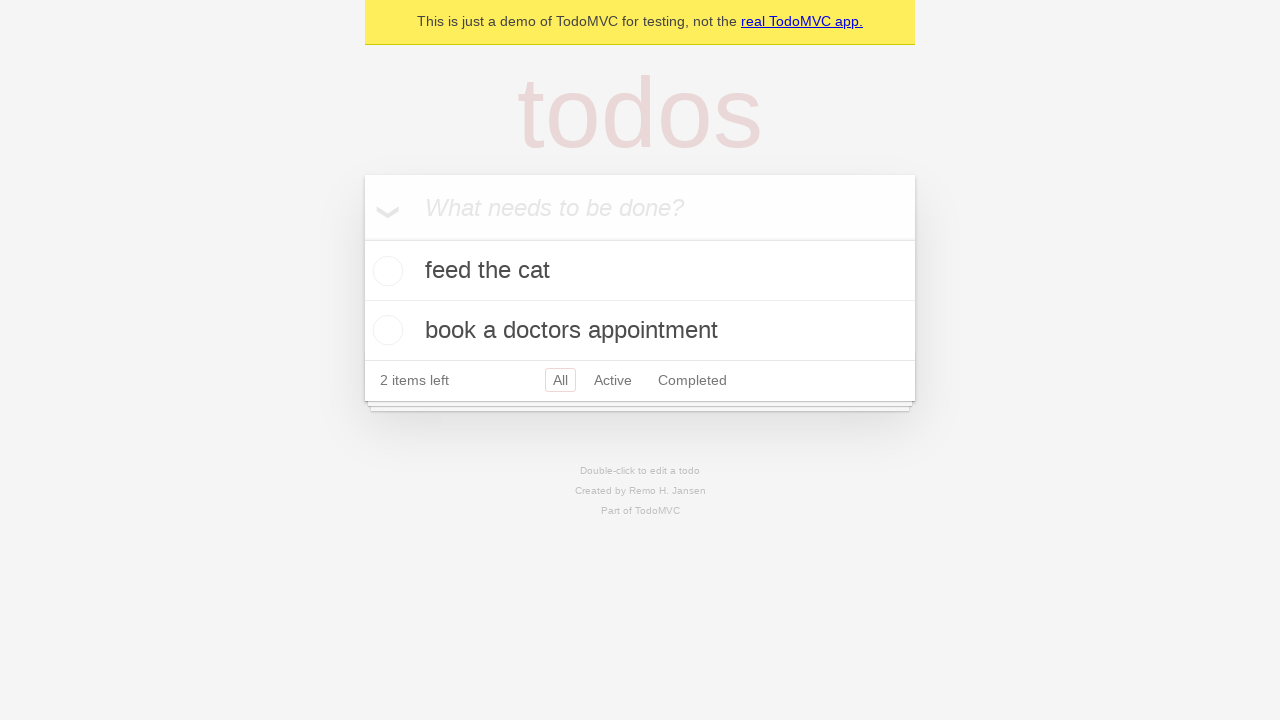